Tests Python.org search functionality by entering a search query "pycon" and submitting the search form

Starting URL: http://www.python.org

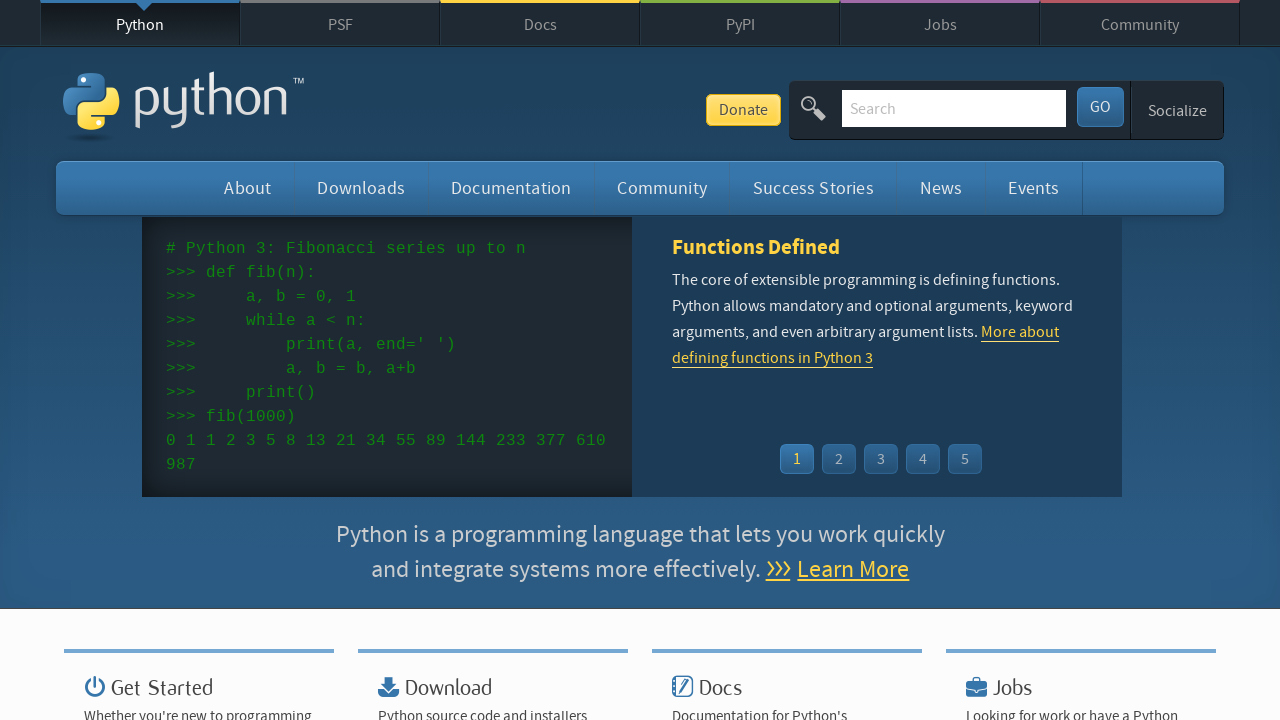

Verified page title contains 'Python'
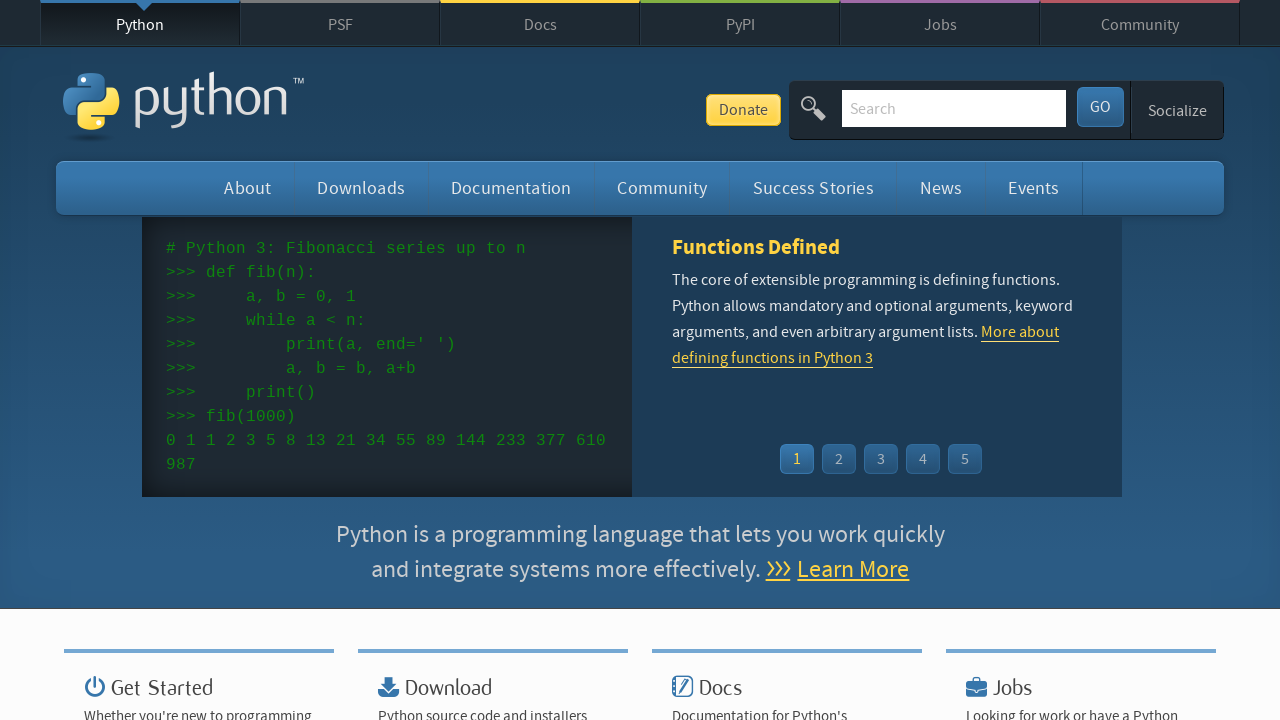

Filled search box with 'pycon' on input[name='q']
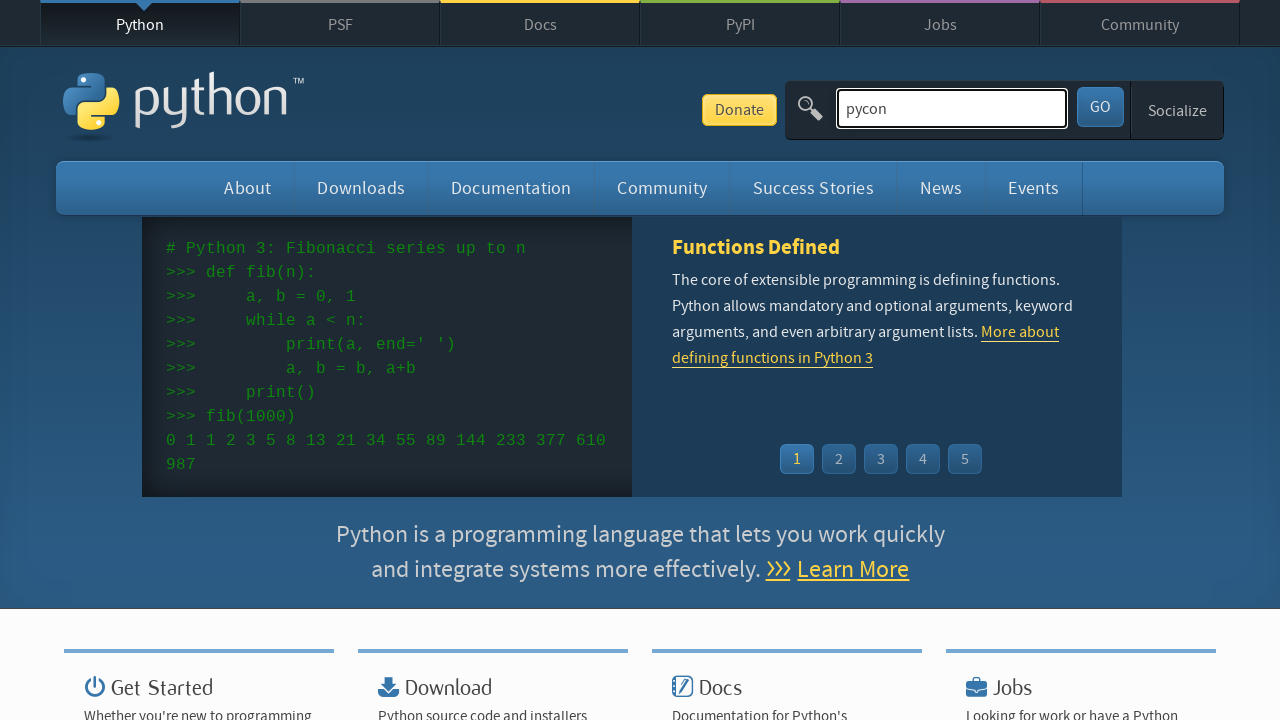

Pressed Enter to submit search form on input[name='q']
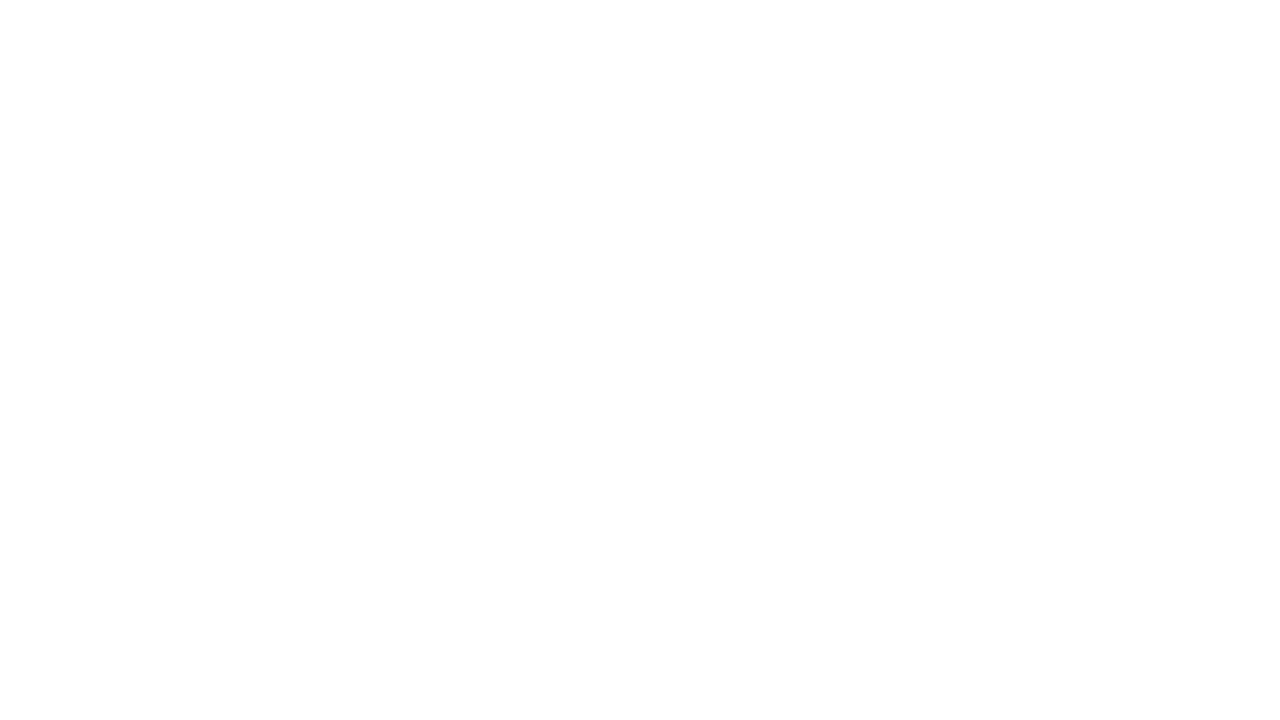

Waited for network idle after search submission
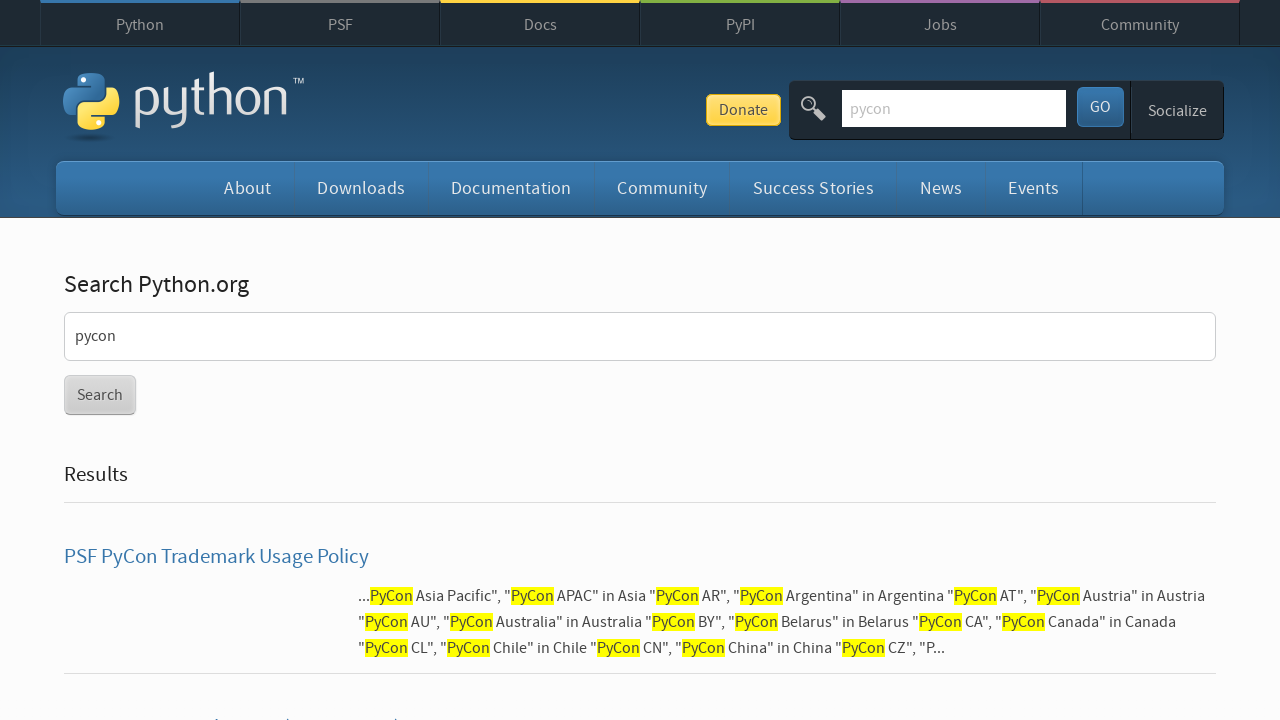

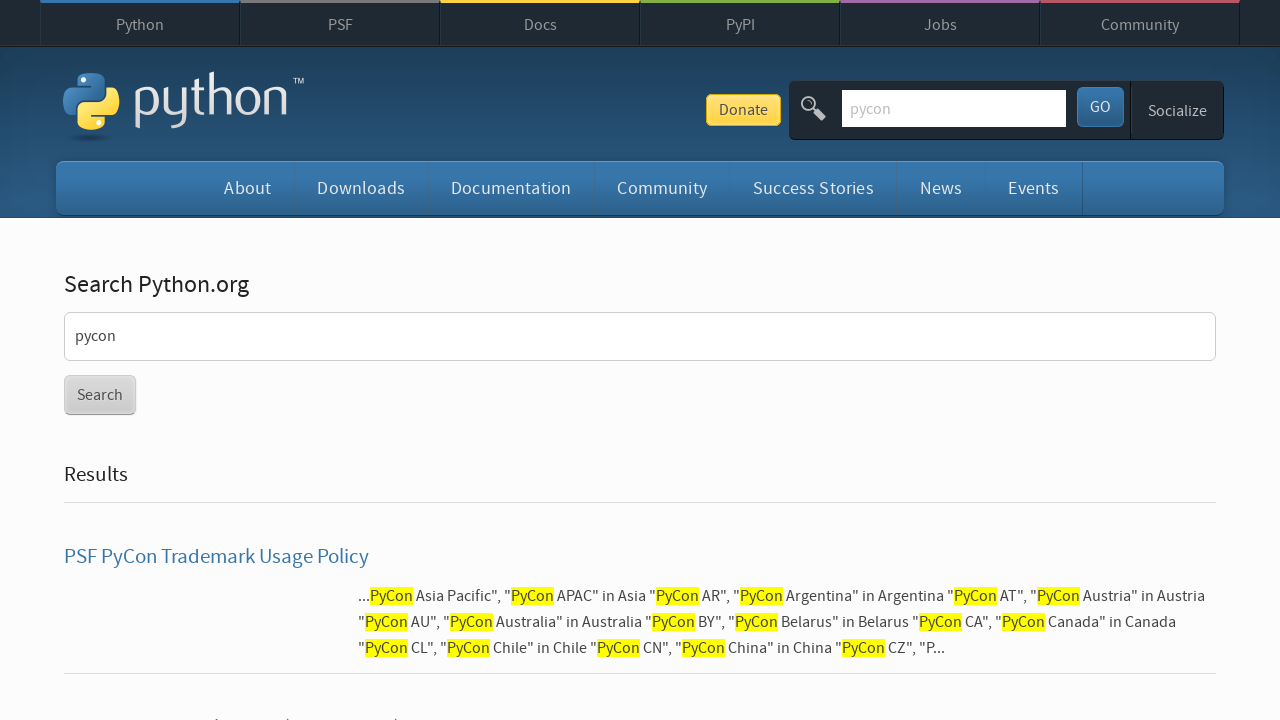